Tests a form submission on DemoQA by filling in text fields for full name, email, current address, and permanent address, then submitting the form

Starting URL: https://demoqa.com/text-box

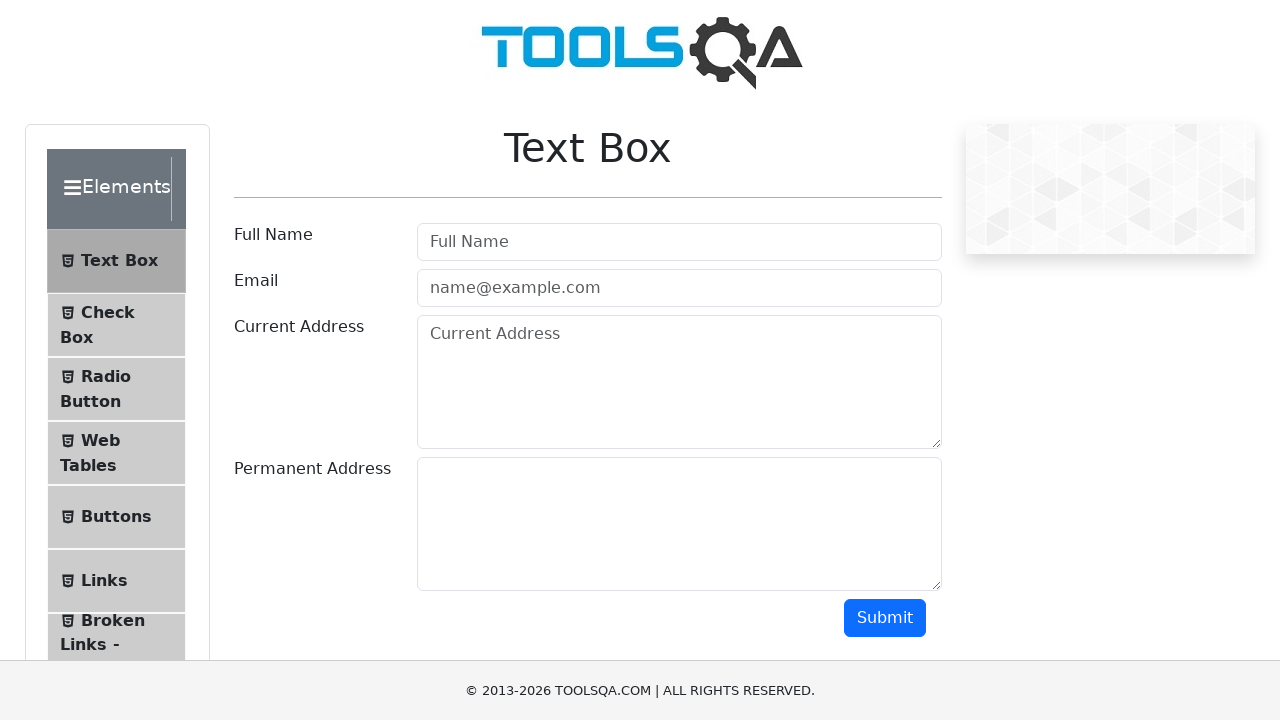

Filled full name field with 'John Doe' on #userName
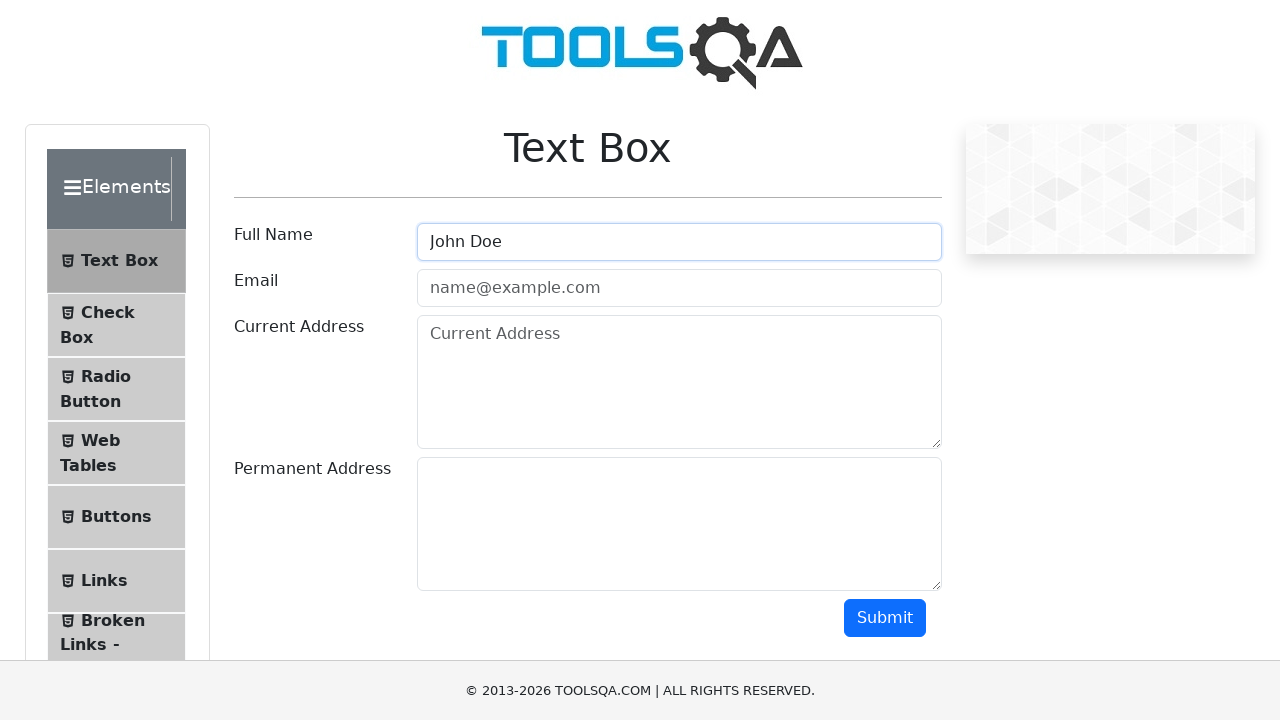

Filled email field with 'john@gmail.com' on #userEmail
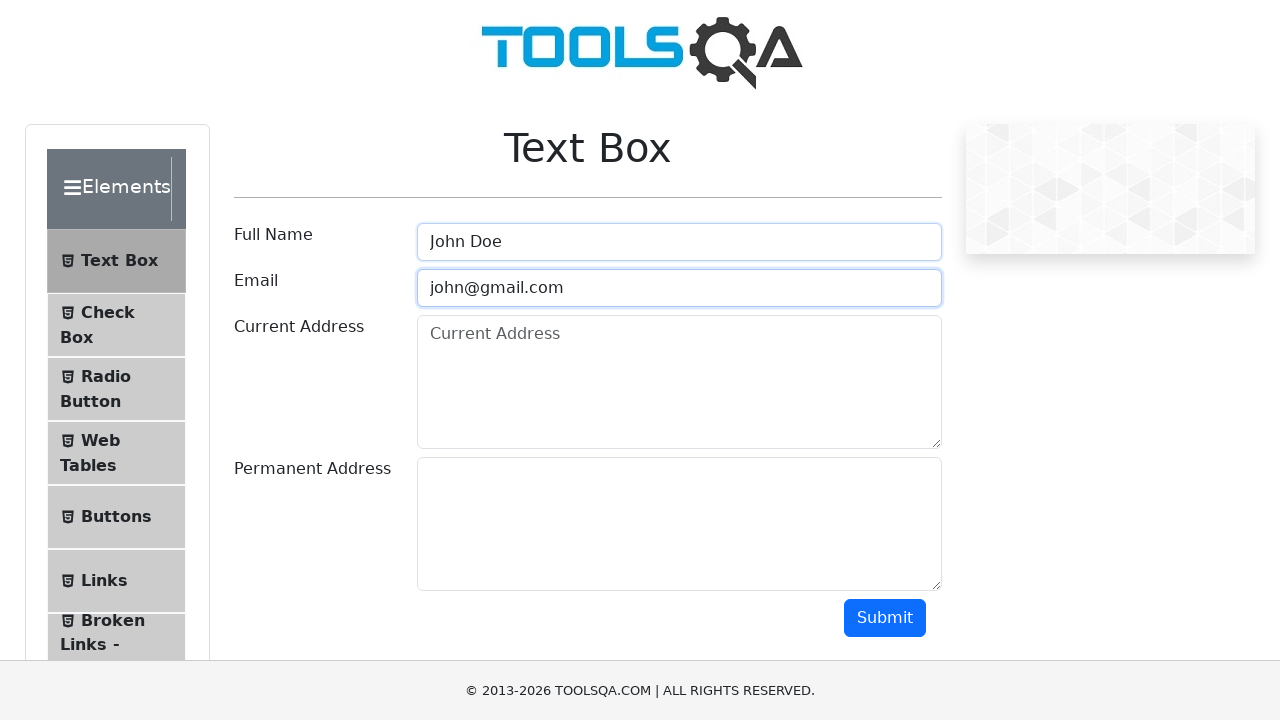

Filled current address field with 'Bishkek123' on #currentAddress
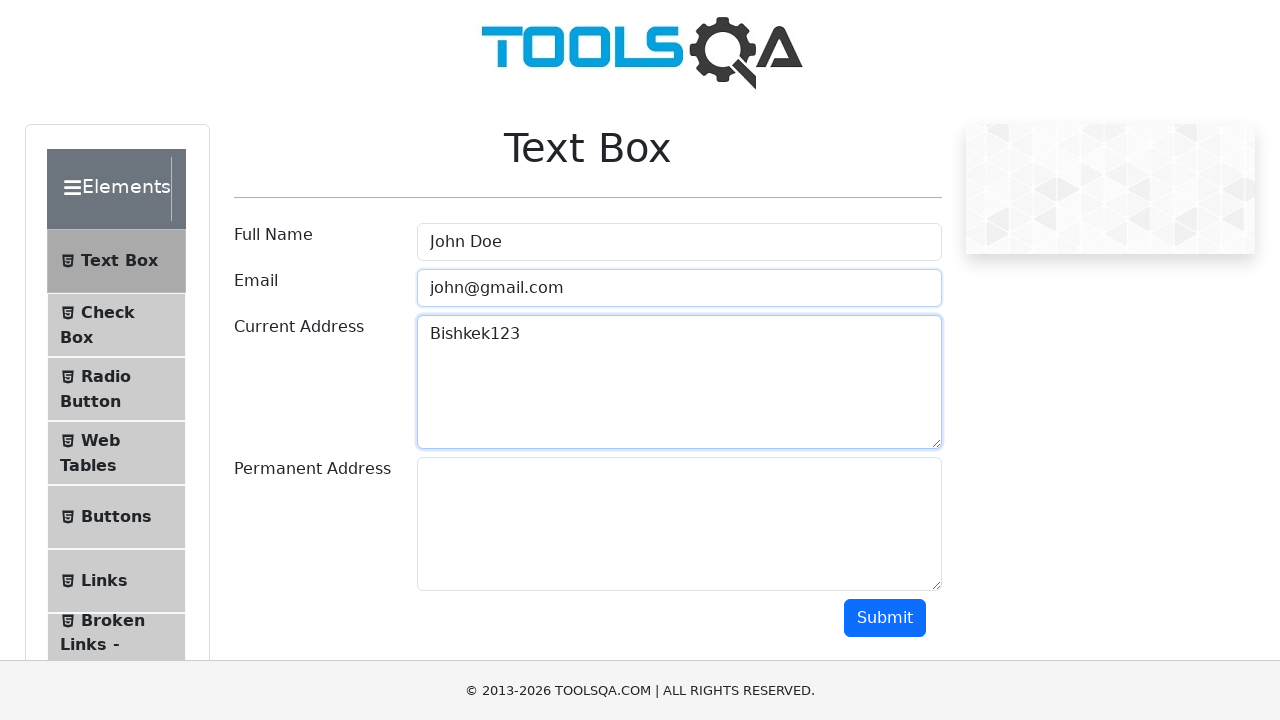

Filled permanent address field with 'WallStreet123' on #permanentAddress
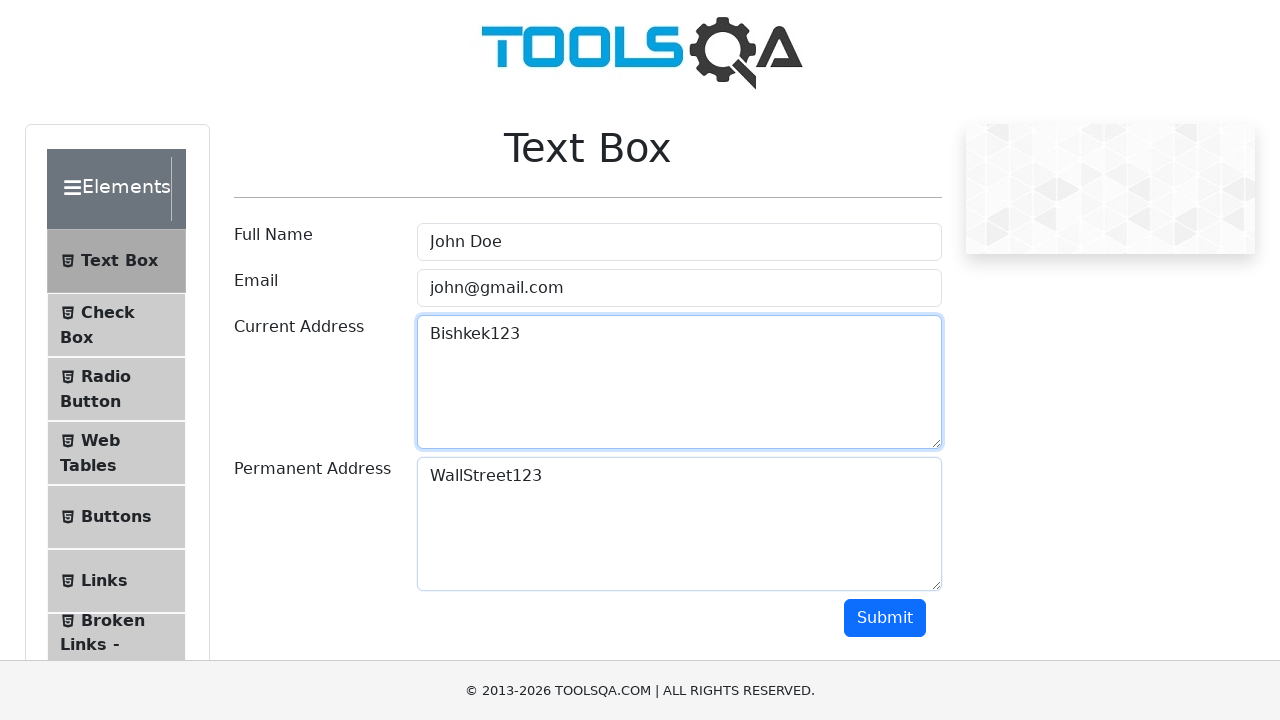

Clicked submit button to submit the form at (885, 618) on #submit
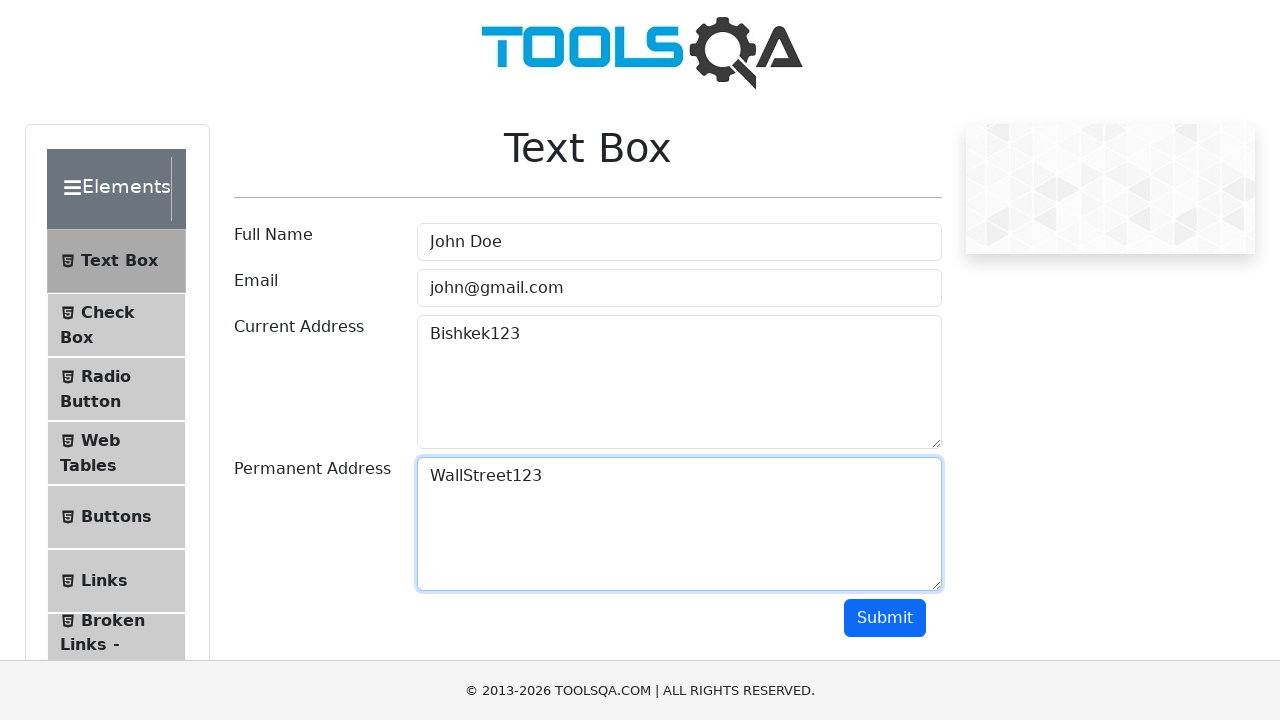

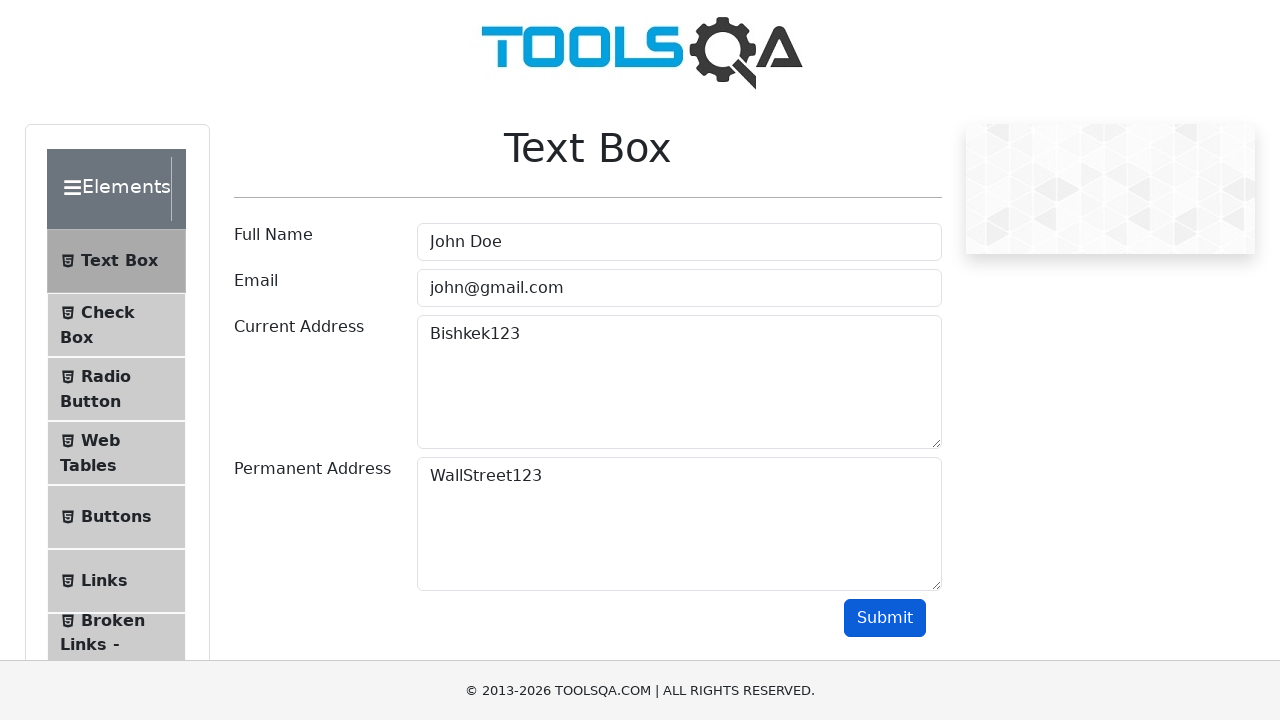